Tests window/tab handling functionality by clicking a link that opens a new window and switching to it

Starting URL: https://the-internet.herokuapp.com/windows

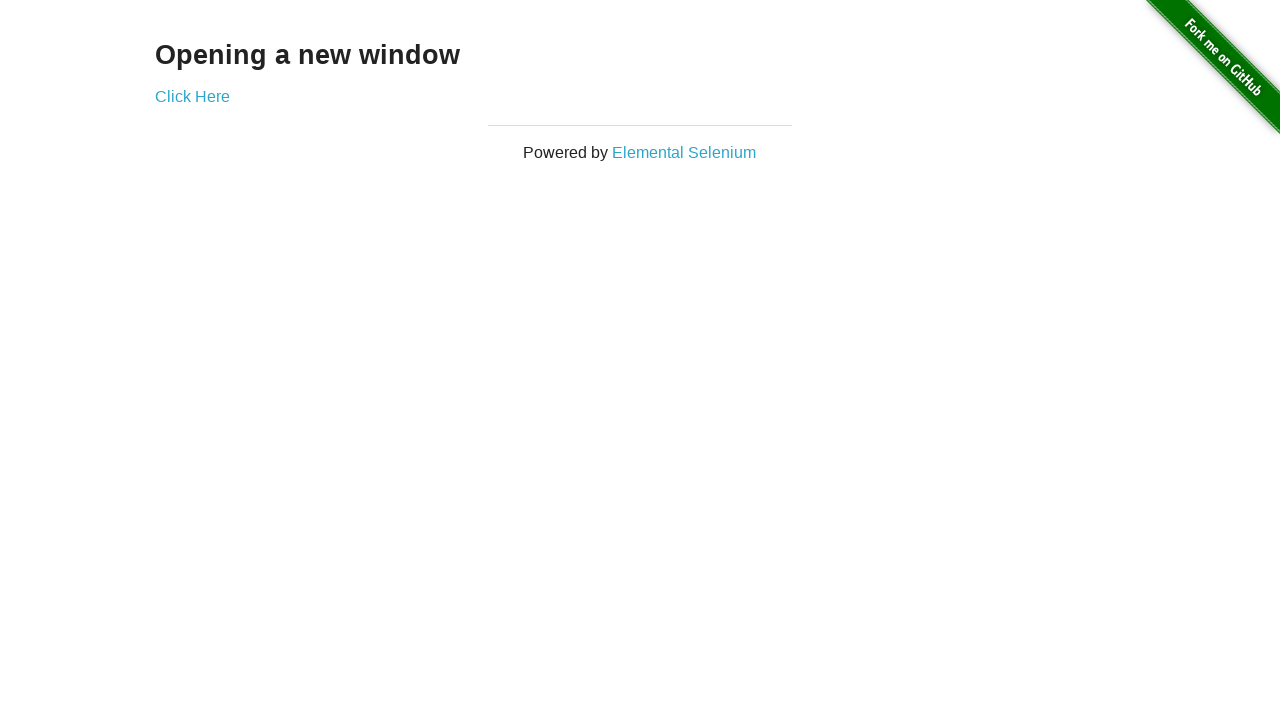

Clicked 'Click Here' link to open new window at (192, 96) on a[href='/windows/new']
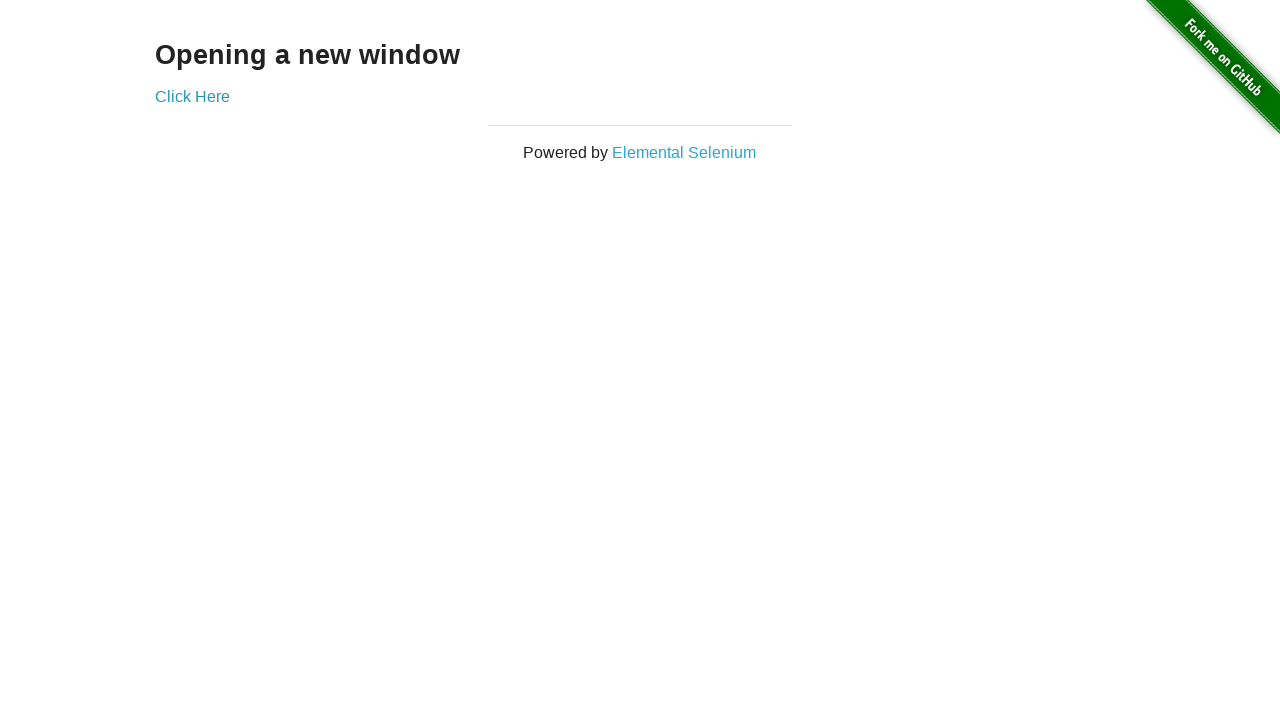

Captured new page object from context
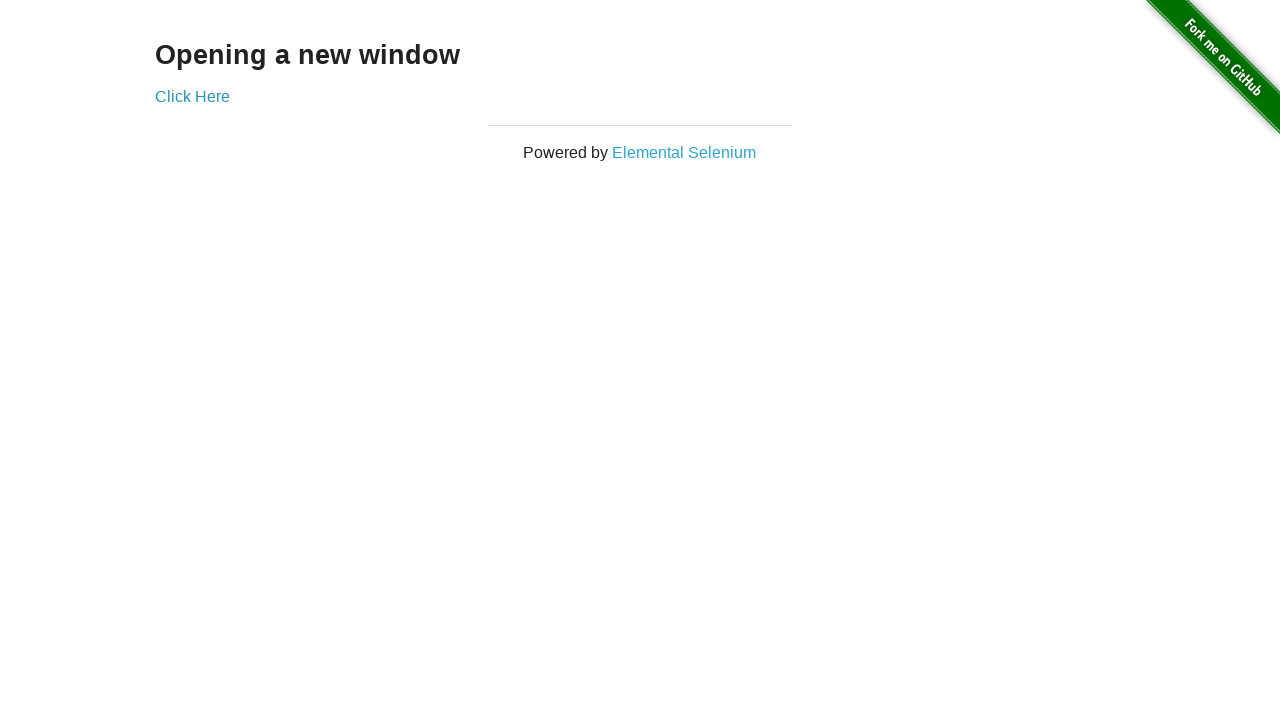

New window loaded successfully
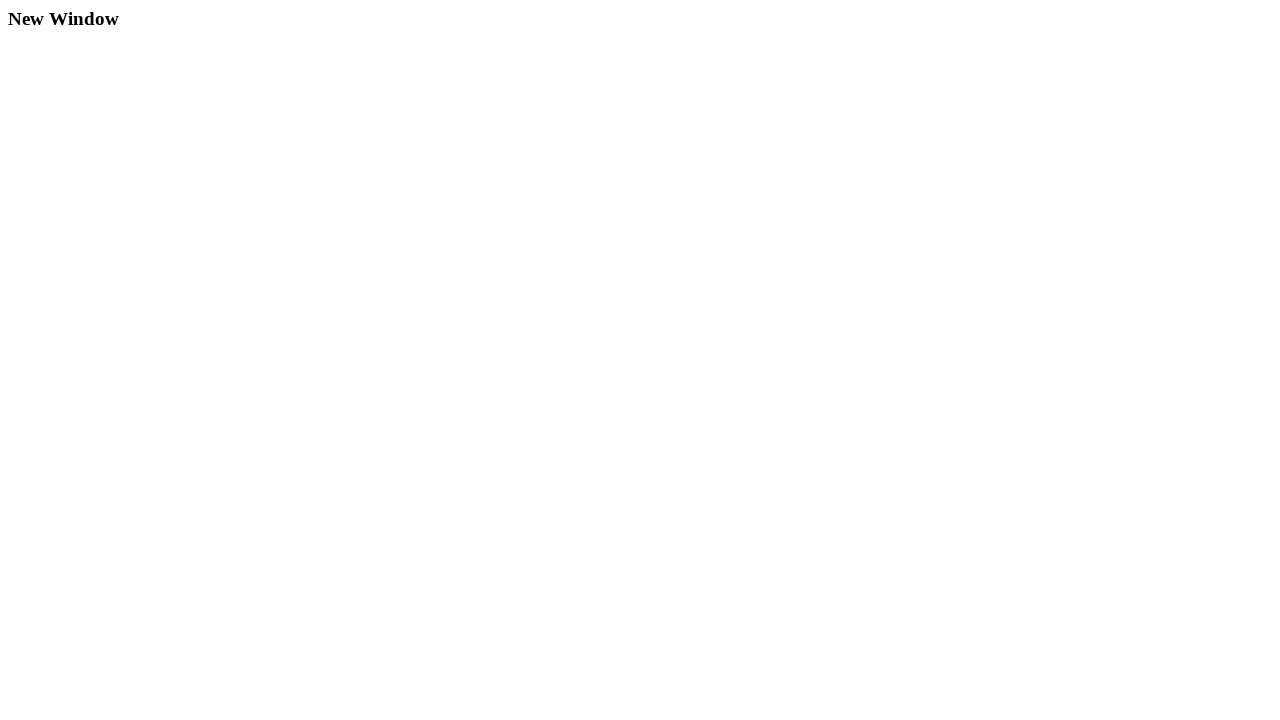

Switched context to new window
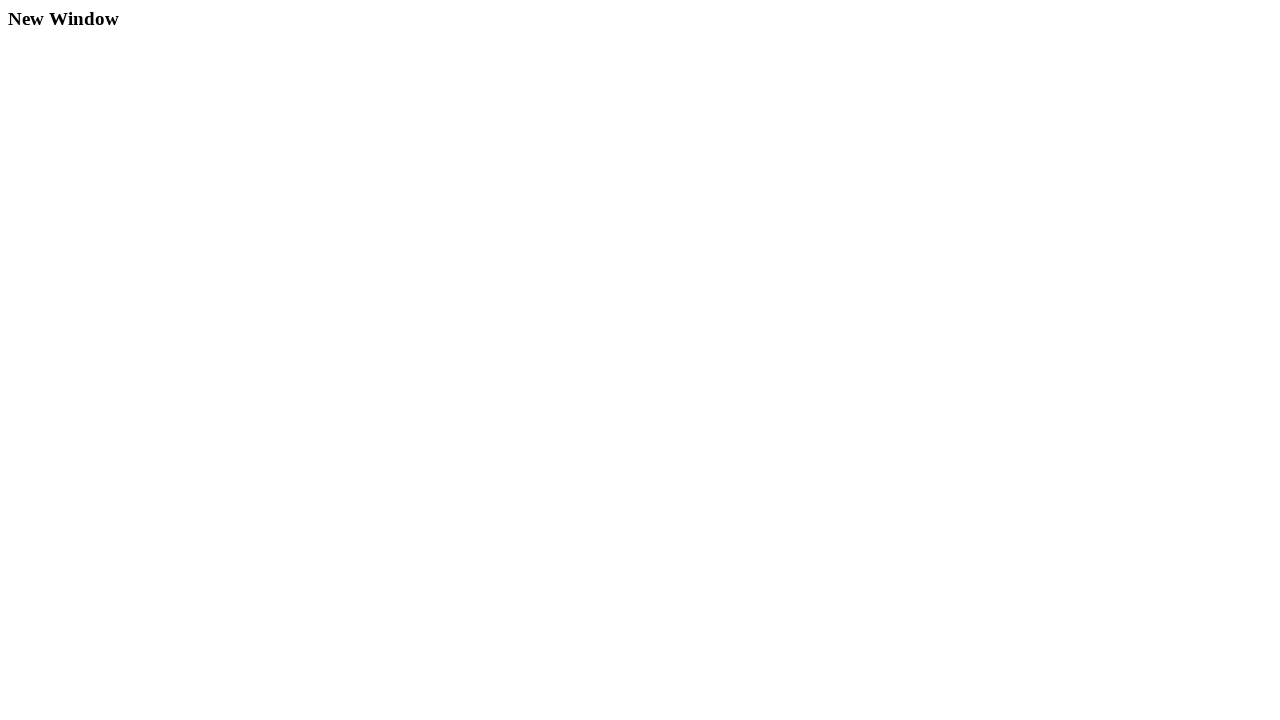

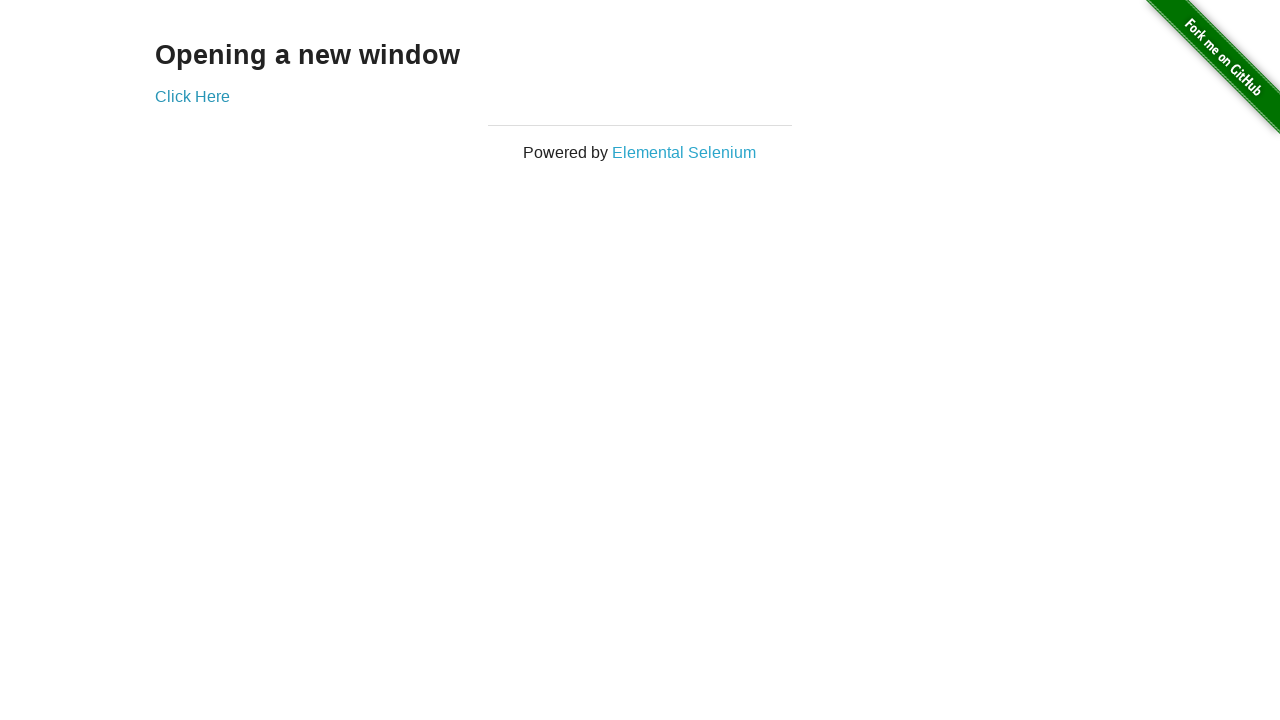